Tests adding a todo item and then deleting it by clicking the destroy button

Starting URL: https://todomvc.com

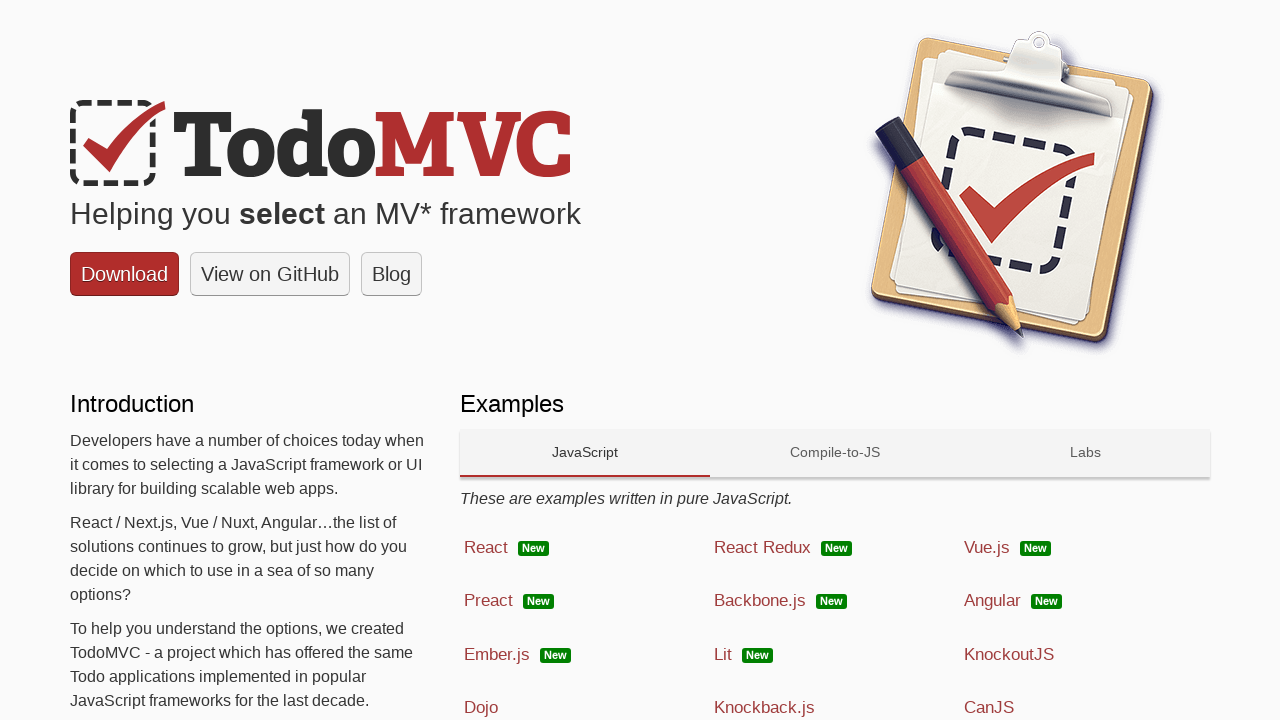

Clicked on React framework link at (486, 547) on xpath=/html/body/div/div[1]/div[2]/iron-pages/div[1]/ul/li[1]/a/span[1]
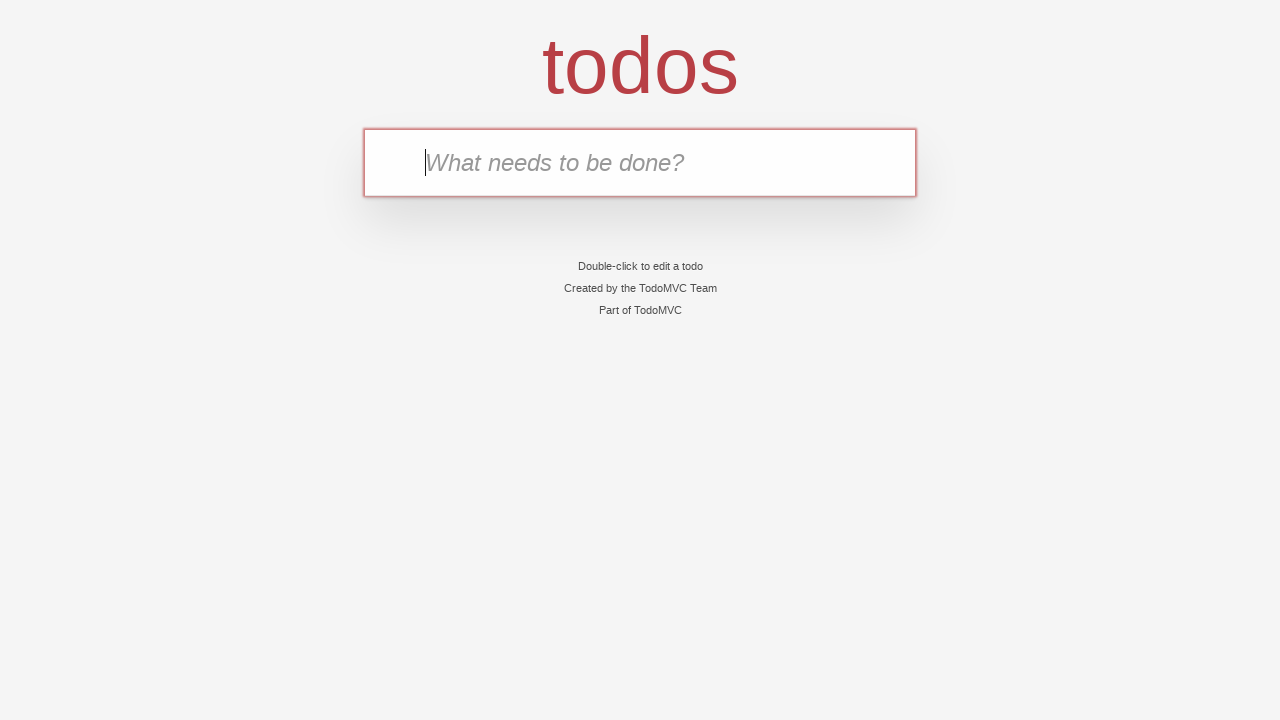

Clicked on todo input field at (790, 162) on #todo-input
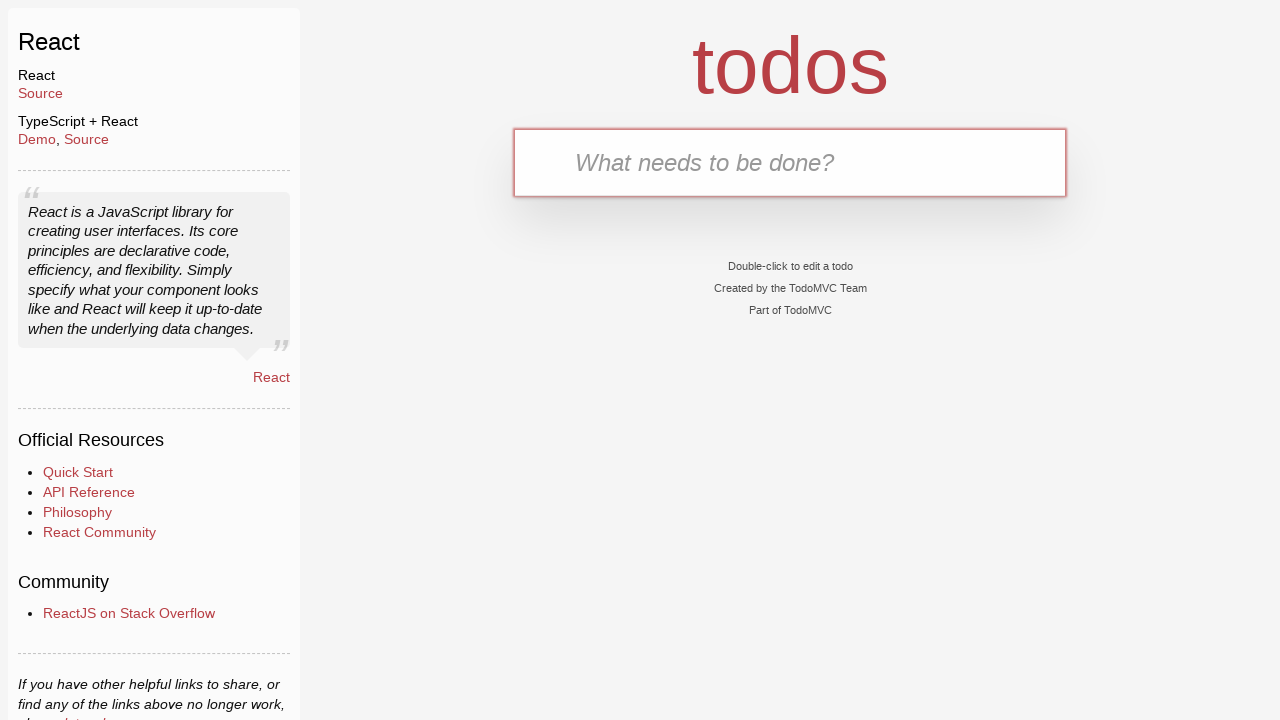

Filled todo input field with 'todo1' on #todo-input
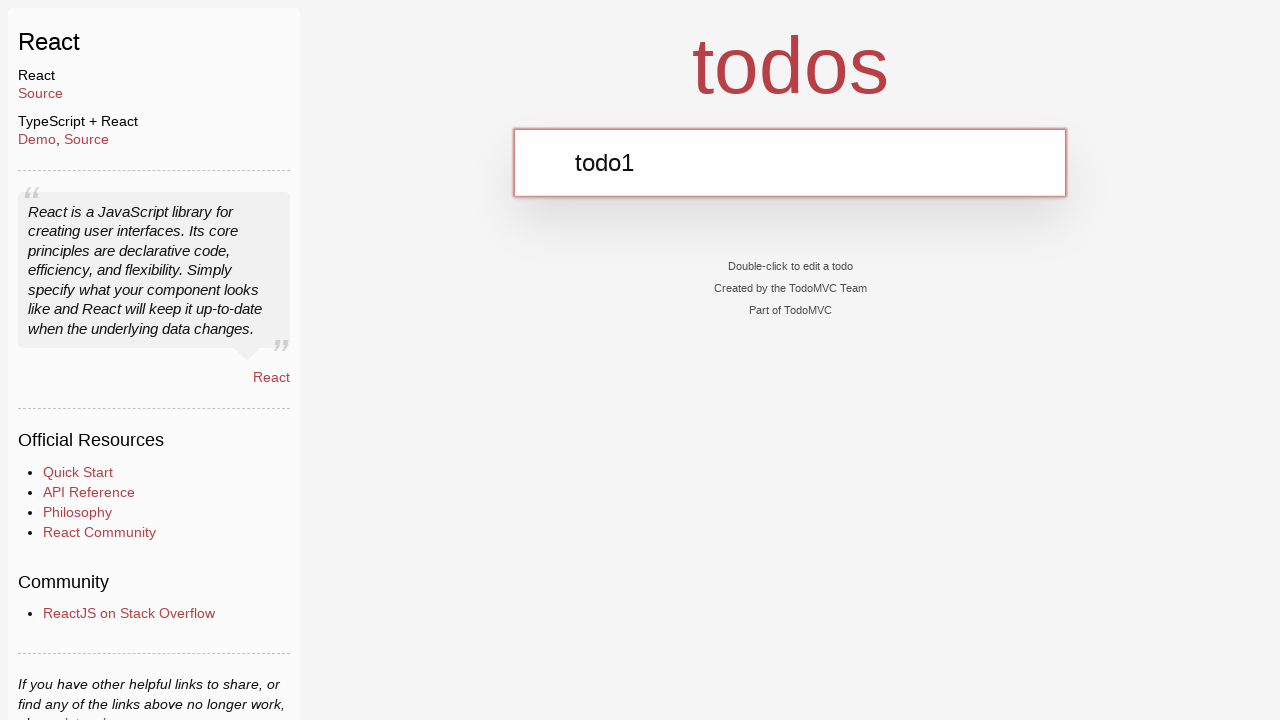

Pressed Enter to add the todo item on #todo-input
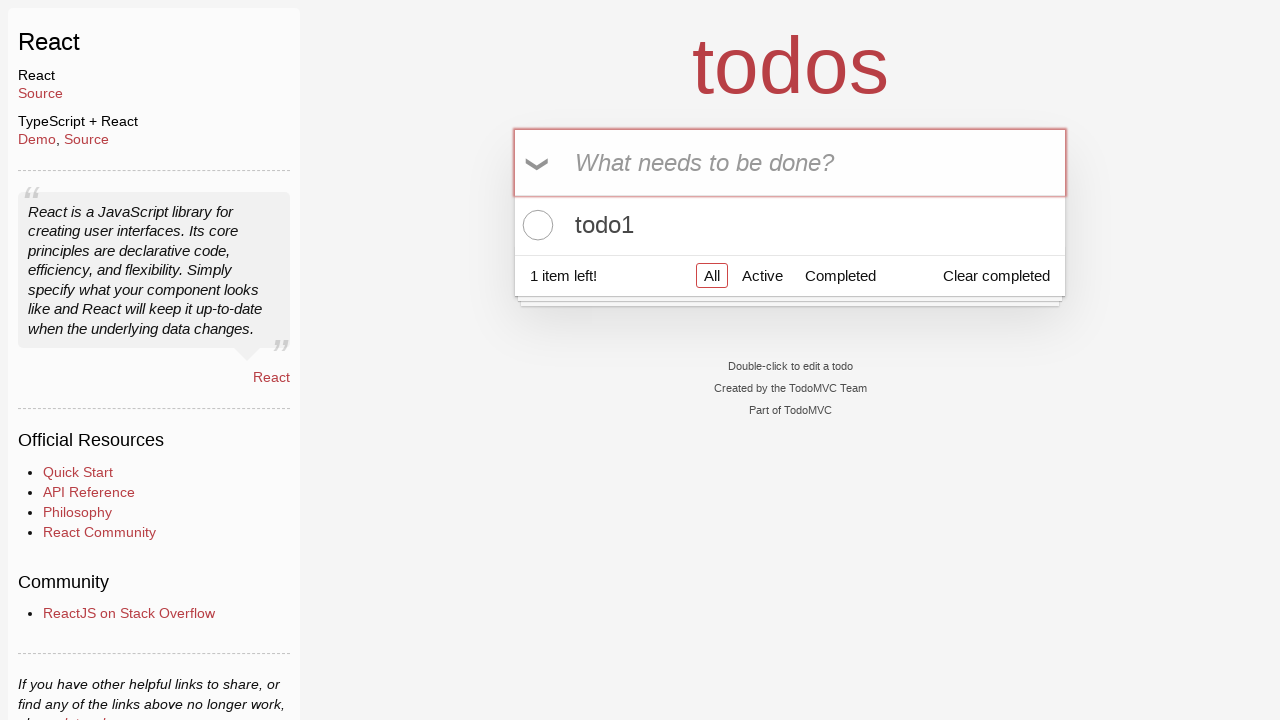

Todo item appeared in the list
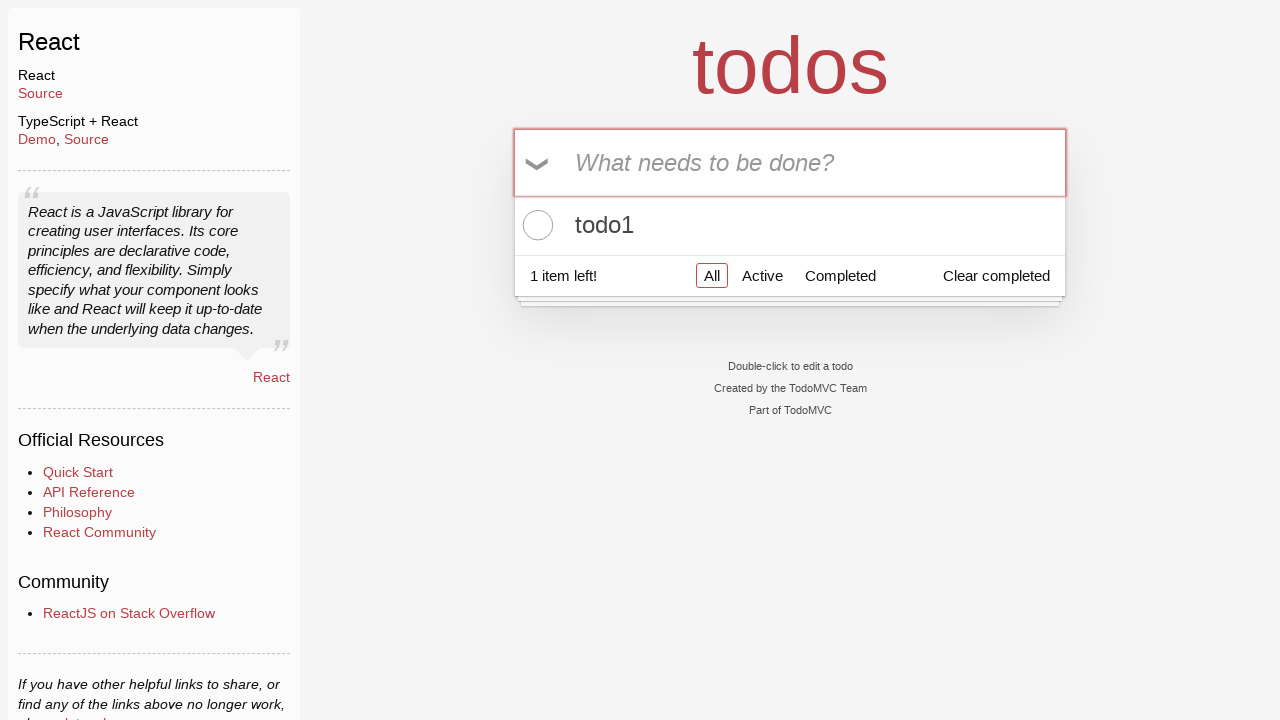

Clicked to unfocus the input field at (640, 213) on html
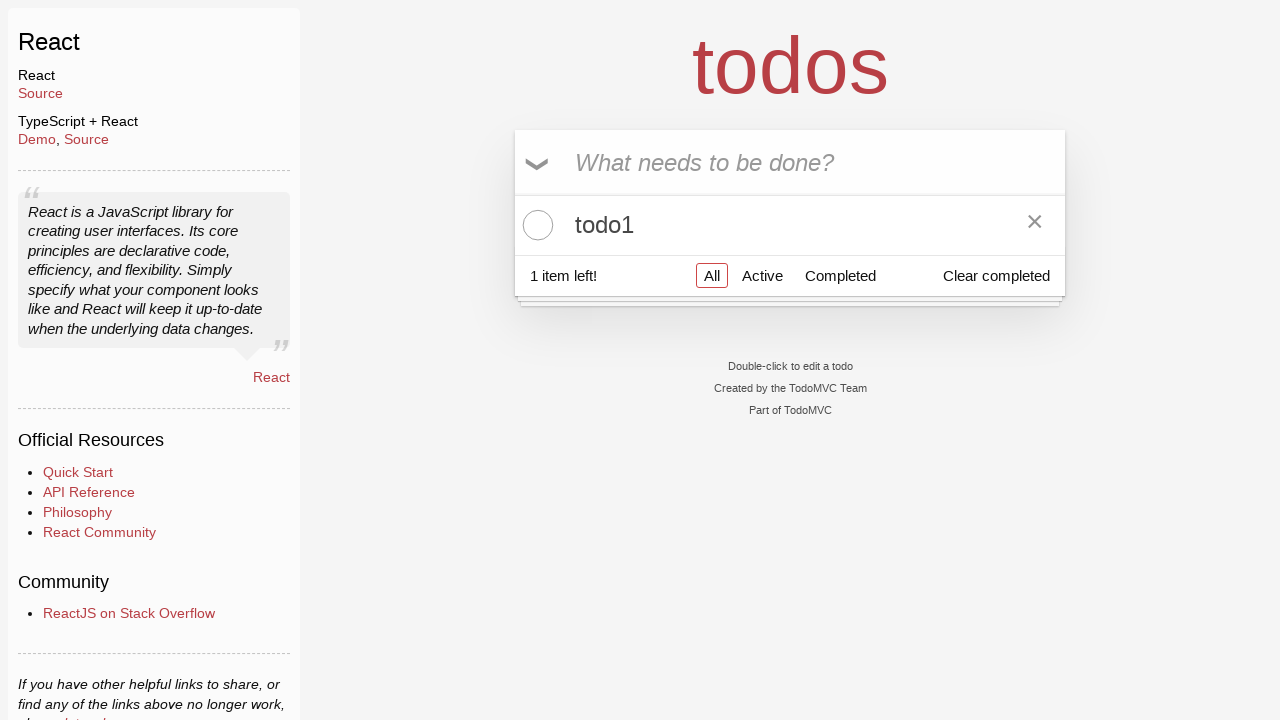

Clicked destroy button to delete the todo item at (1035, 225) on .destroy
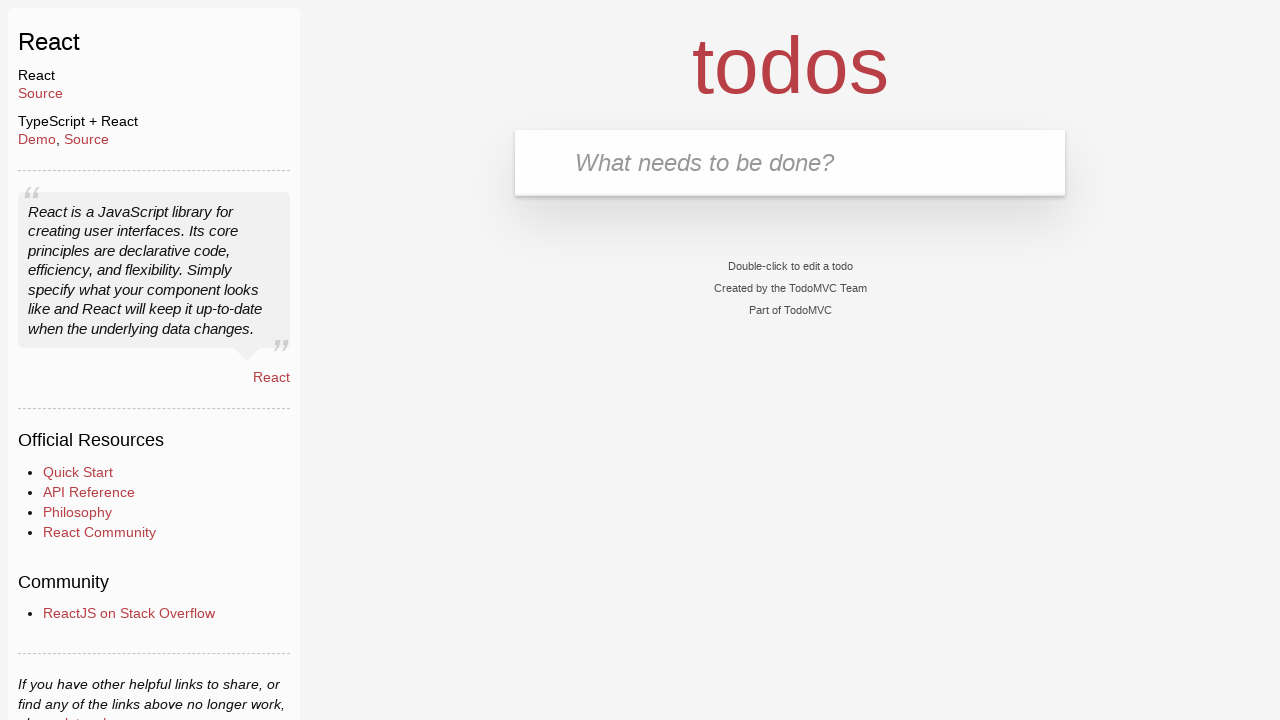

Located todo items to verify deletion
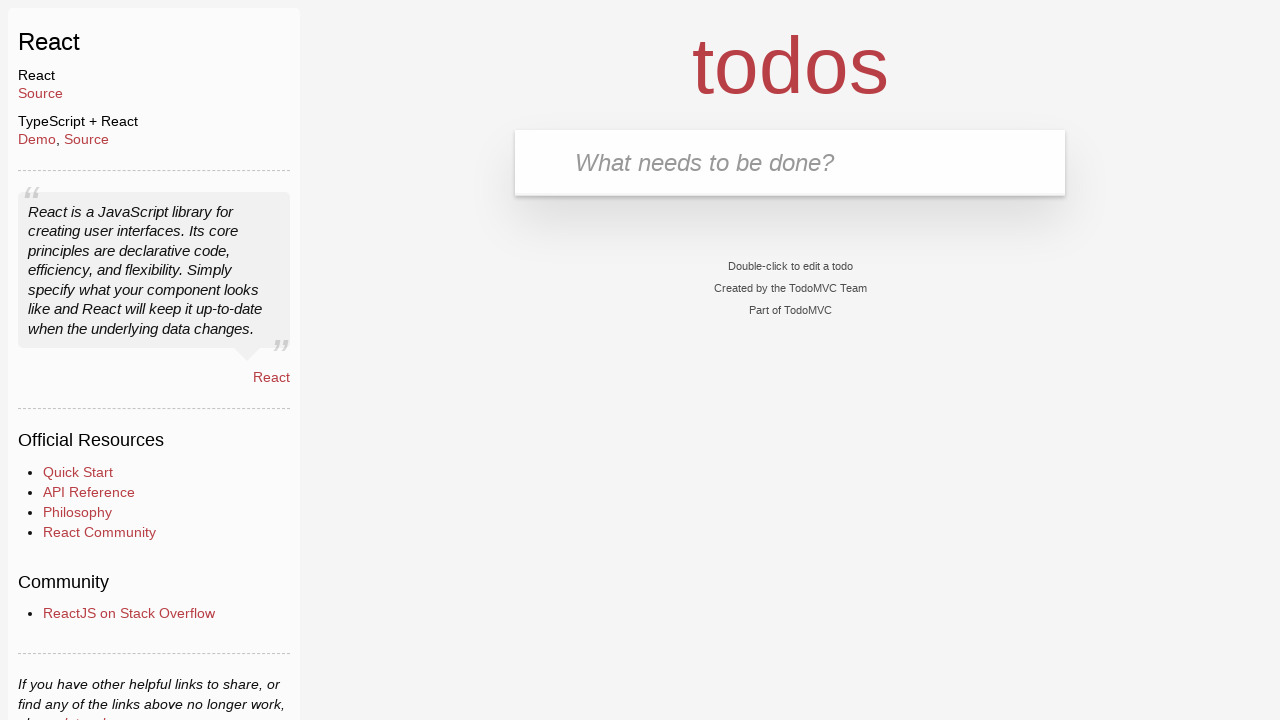

Verified that all todo items were deleted successfully
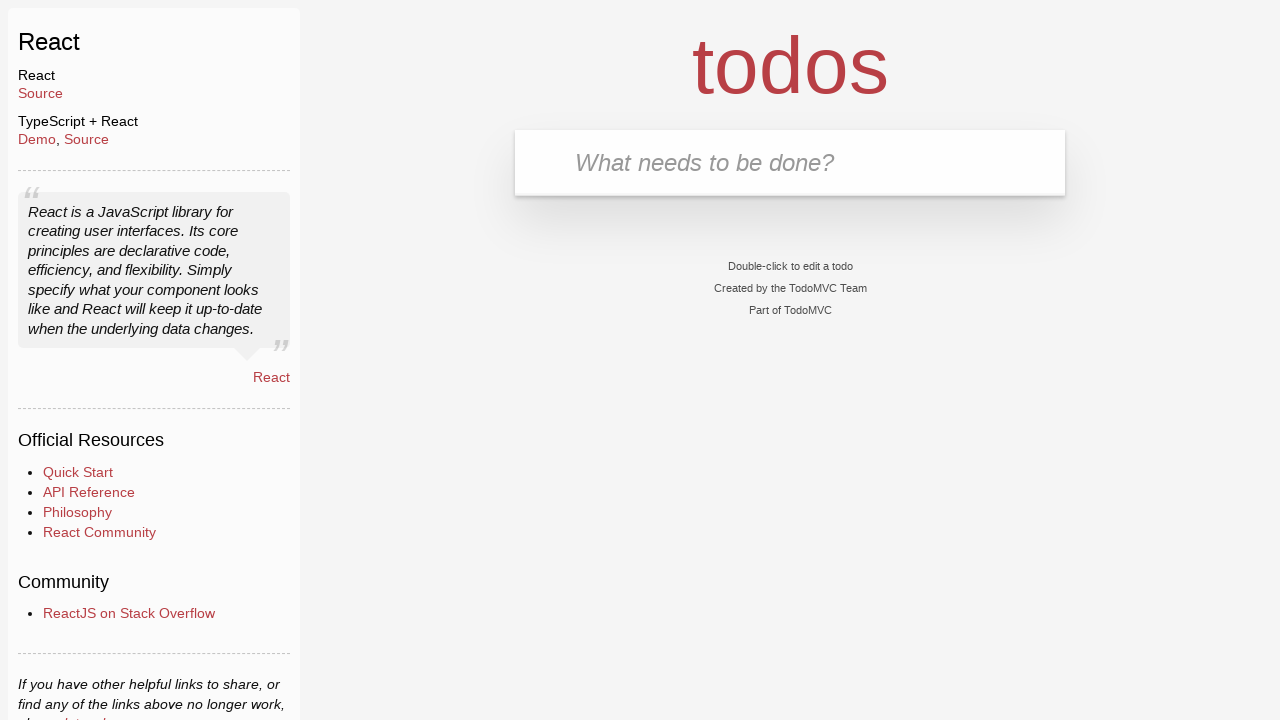

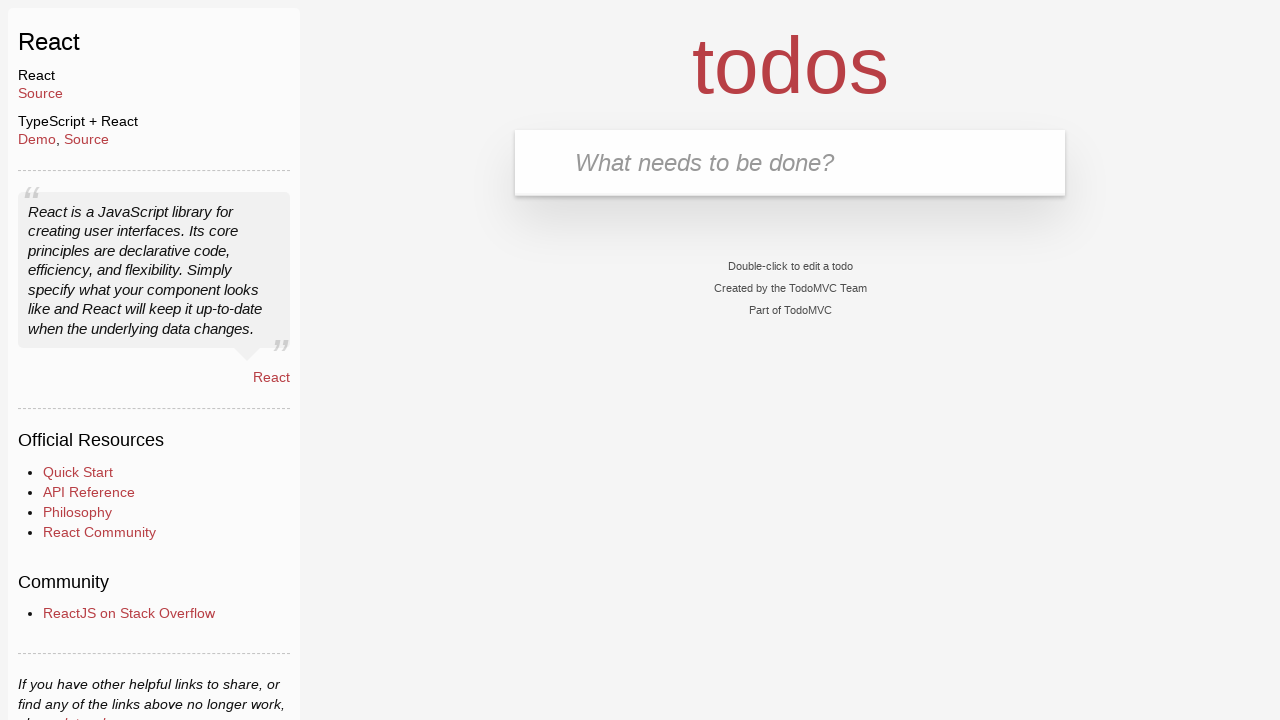